Tests a simple form by filling in first name, last name, city, and country fields using different element locator strategies, then submits the form by clicking a button.

Starting URL: http://suninjuly.github.io/simple_form_find_task.html

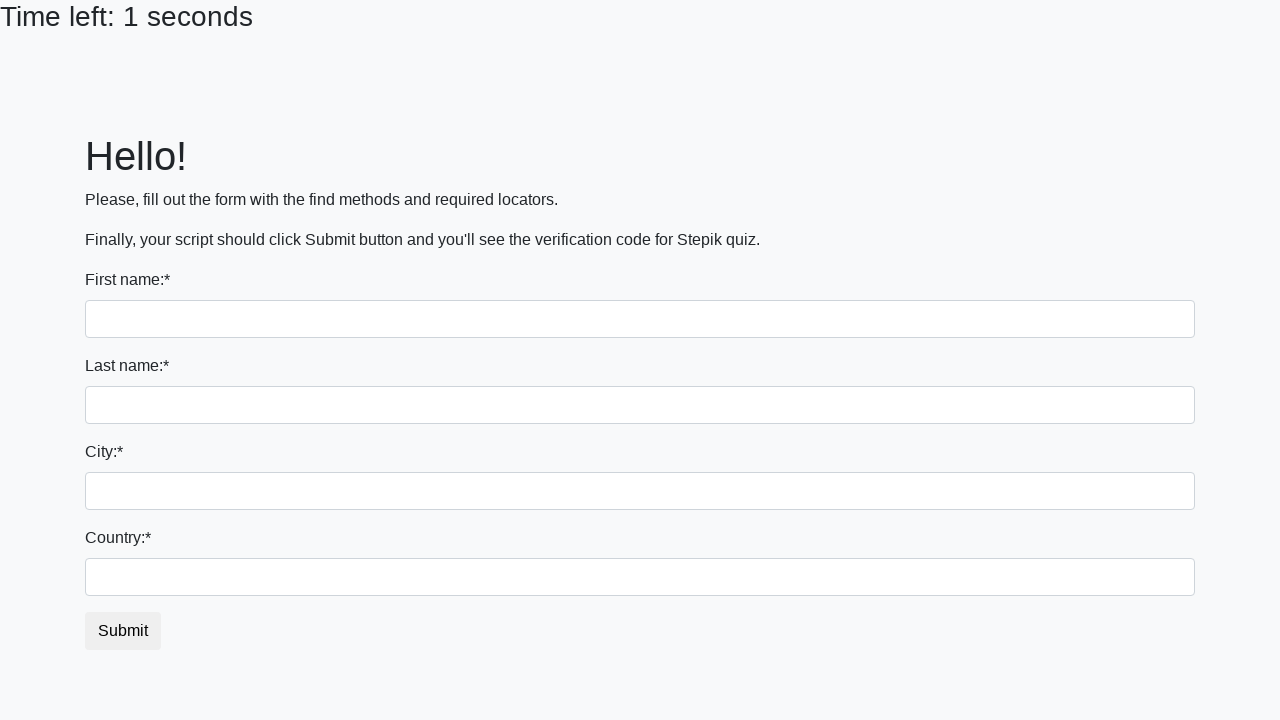

Filled first name field with 'Ivan' using tag name locator on input >> nth=0
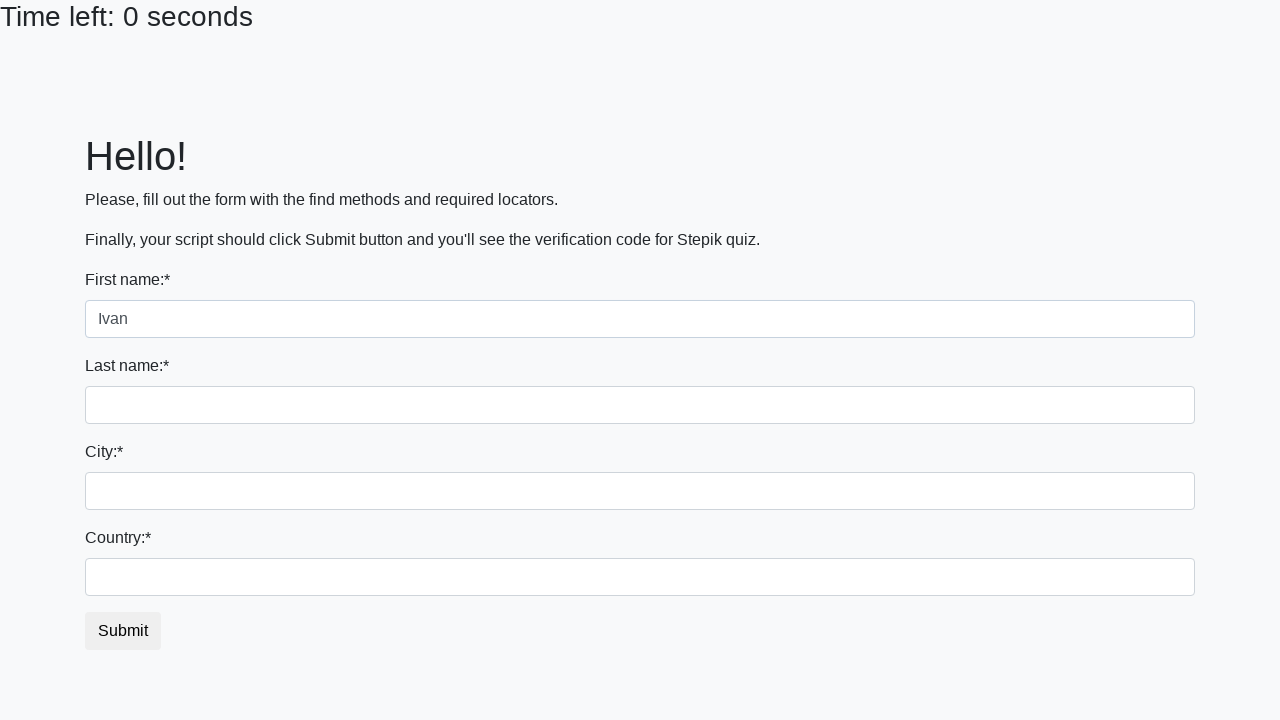

Filled last name field with 'Petrov' using name attribute locator on input[name='last_name']
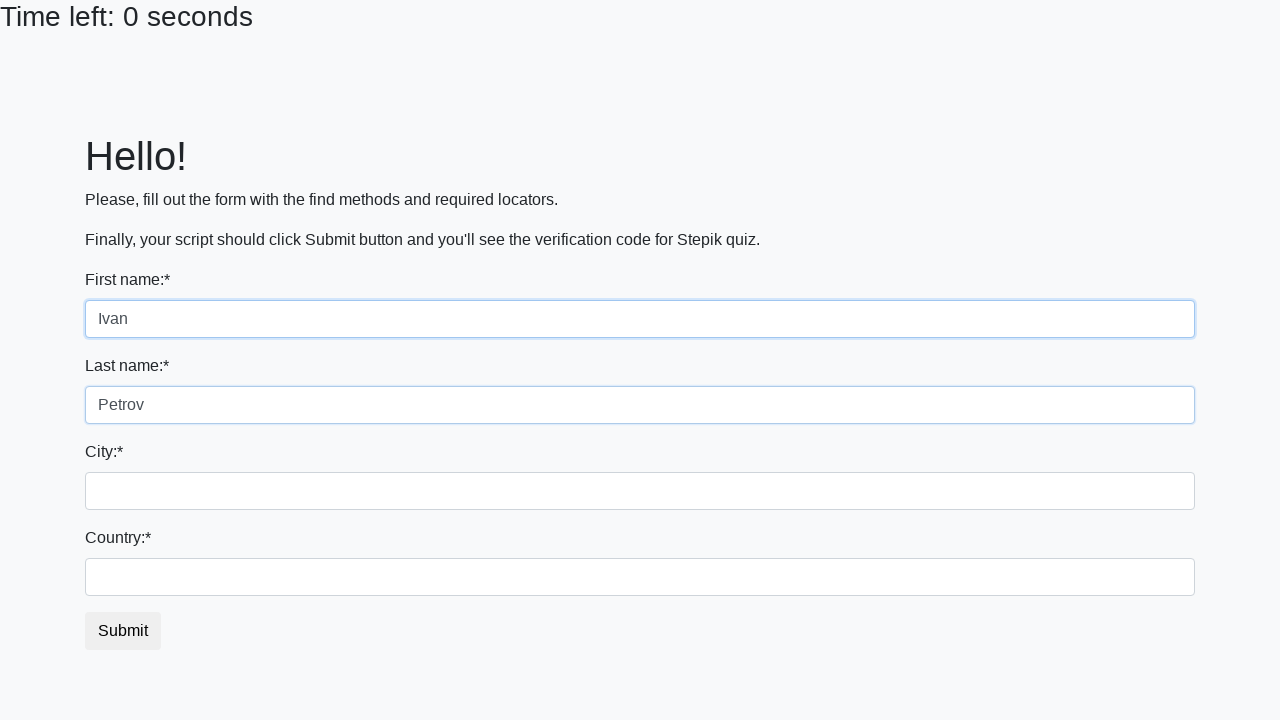

Filled city field with 'Smolensk' using class name locator on .form-control.city
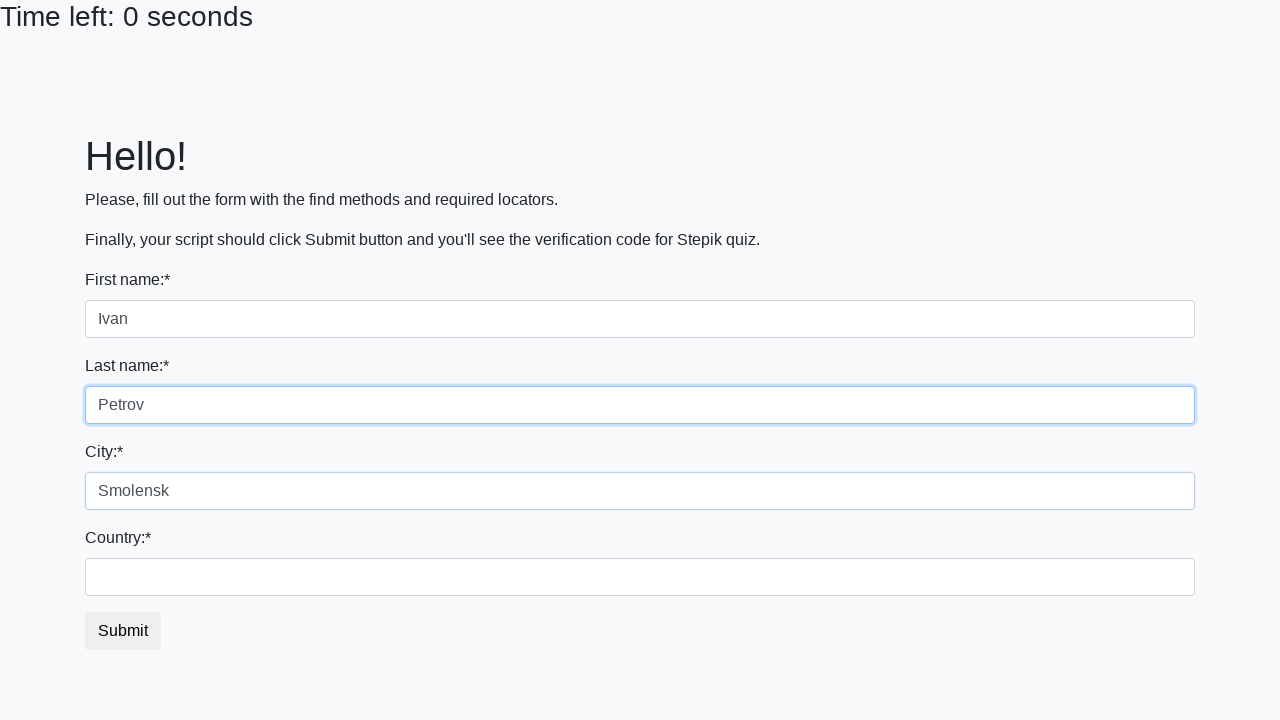

Filled country field with 'Russia' using ID locator on #country
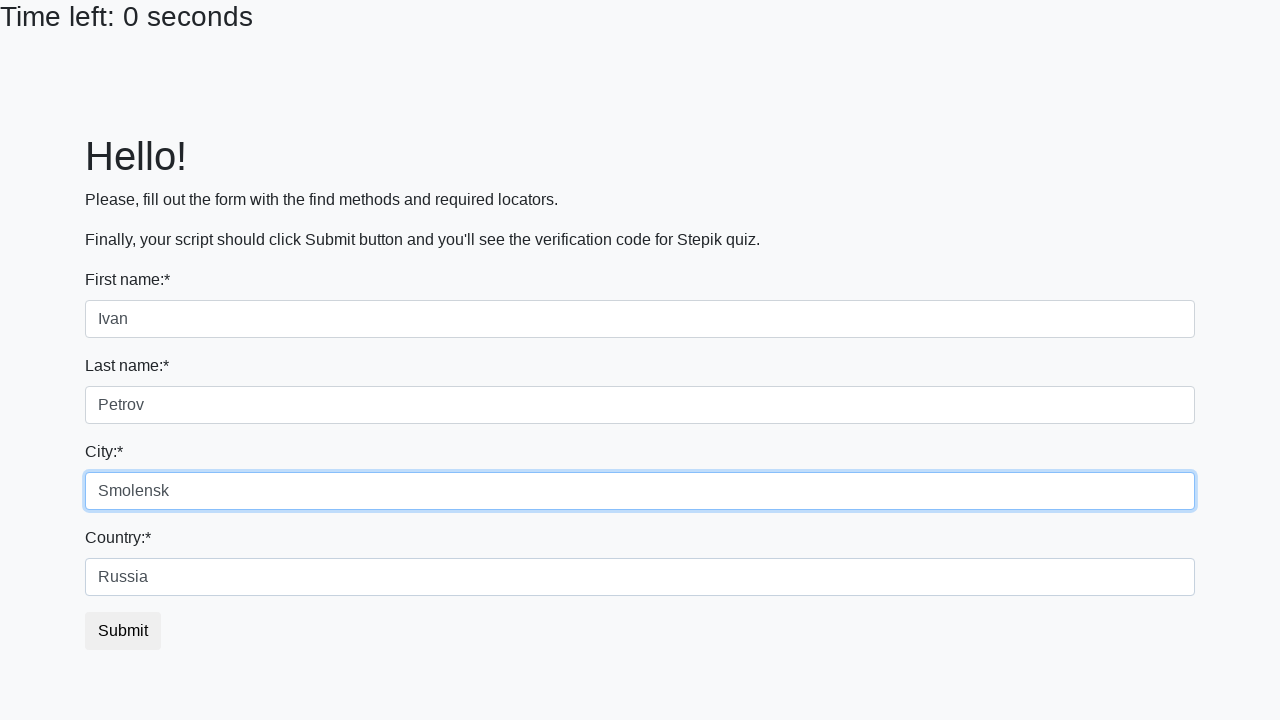

Clicked submit button to submit the form at (123, 631) on button.btn
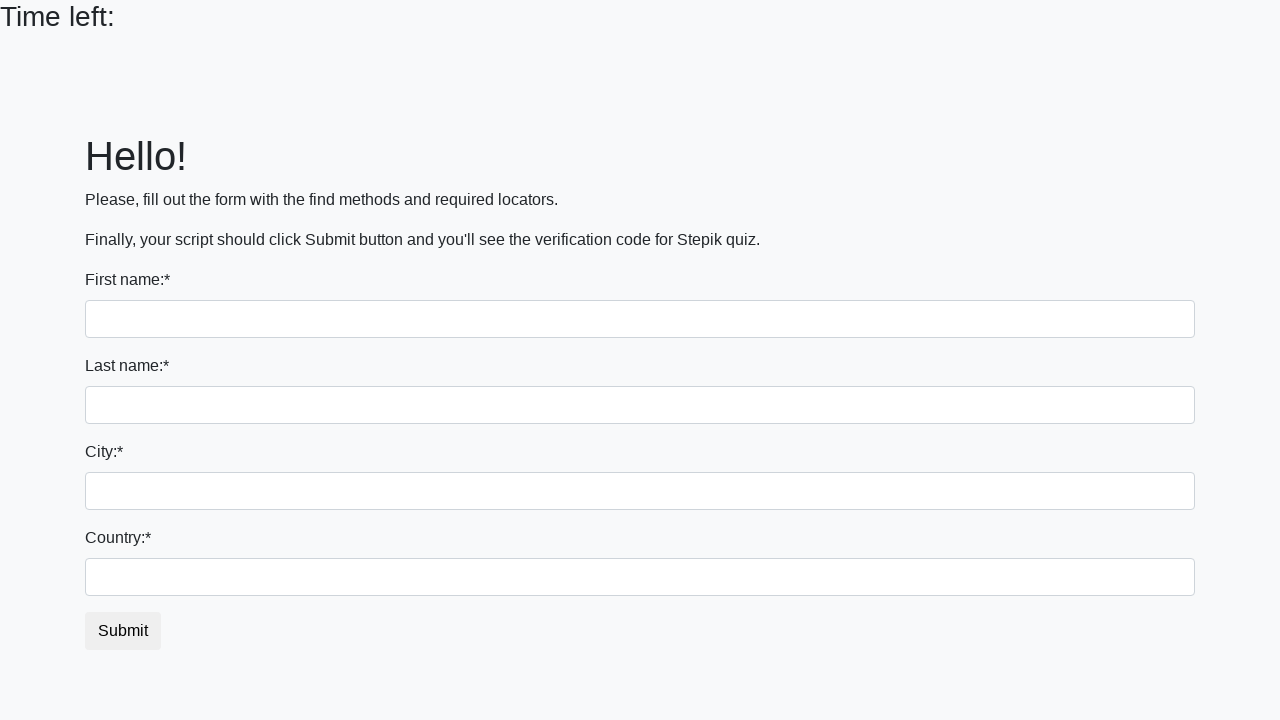

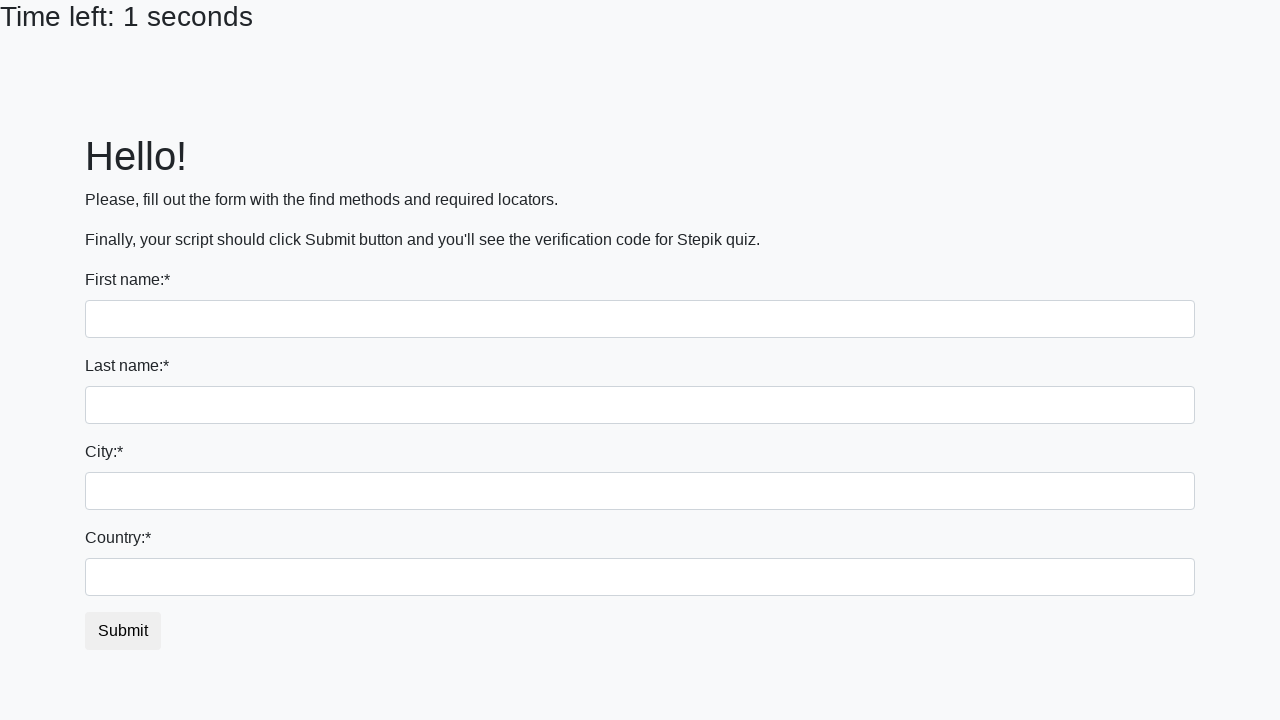